Tests the half star rating component by selecting a half rating value (e.g., 3.5) and verifying the displayed current rating matches

Starting URL: https://test-with-me-app.vercel.app/learning/web-elements/components/rating

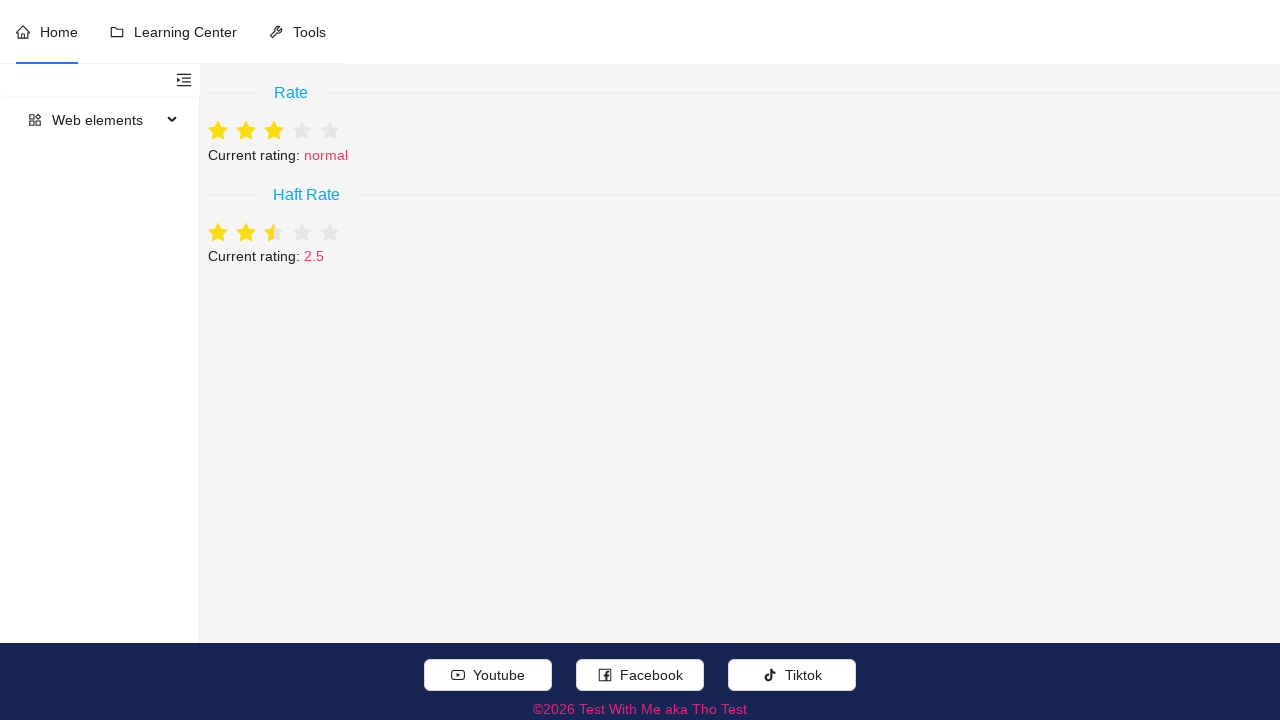

Located the Haft Rate component
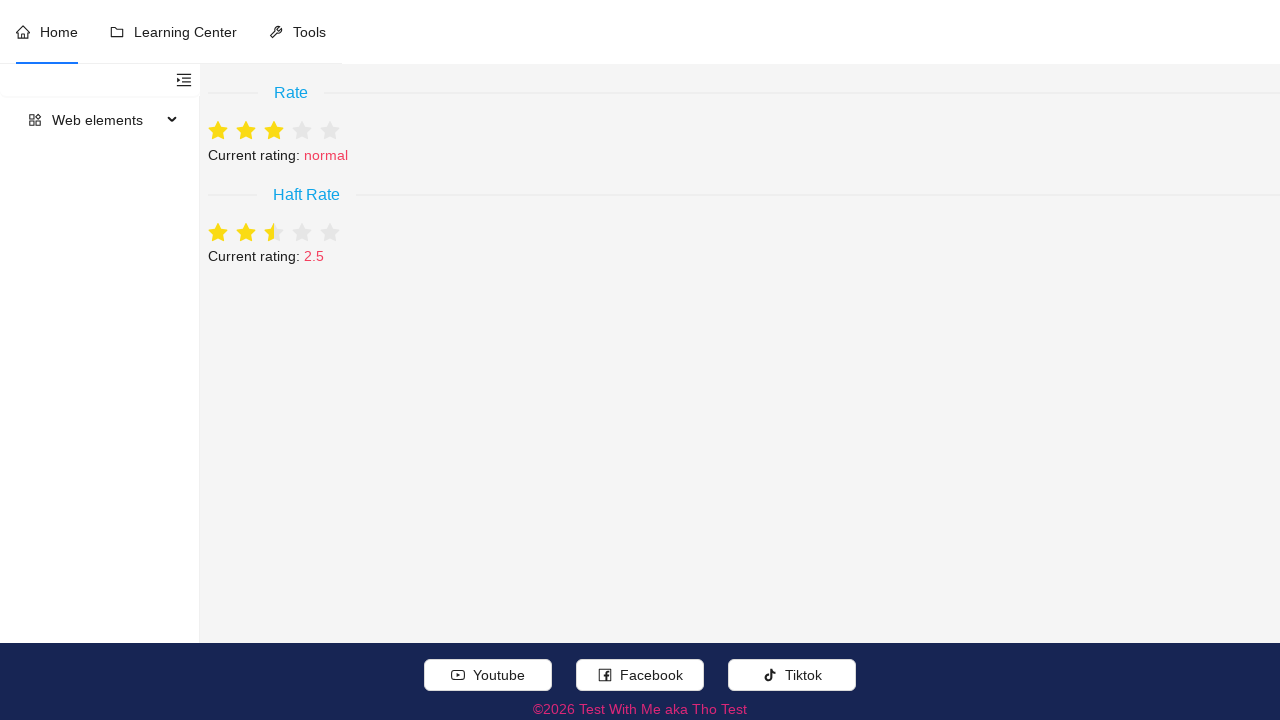

Clicked the first half of the 4th star to select 3.5 rating at (297, 233) on (//span[.//text()[normalize-space()='Haft Rate']]/following::ul[contains(concat(
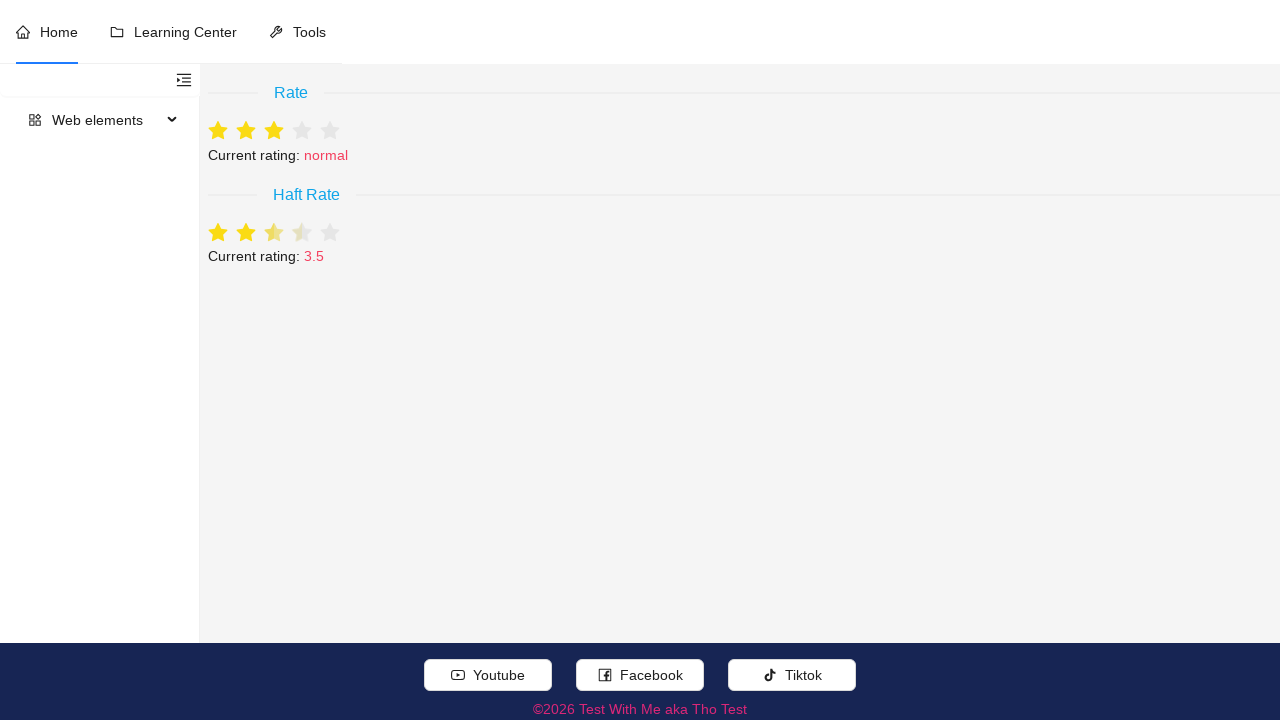

Verified current rating of 3.5 is displayed
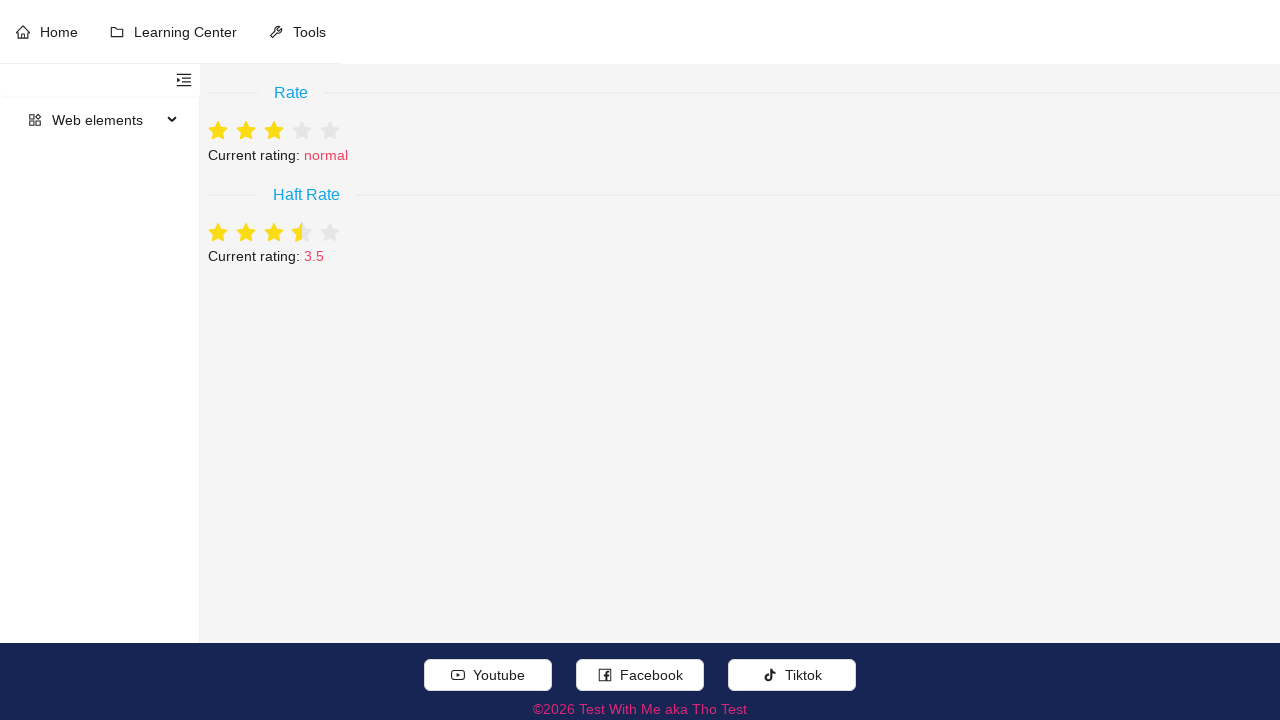

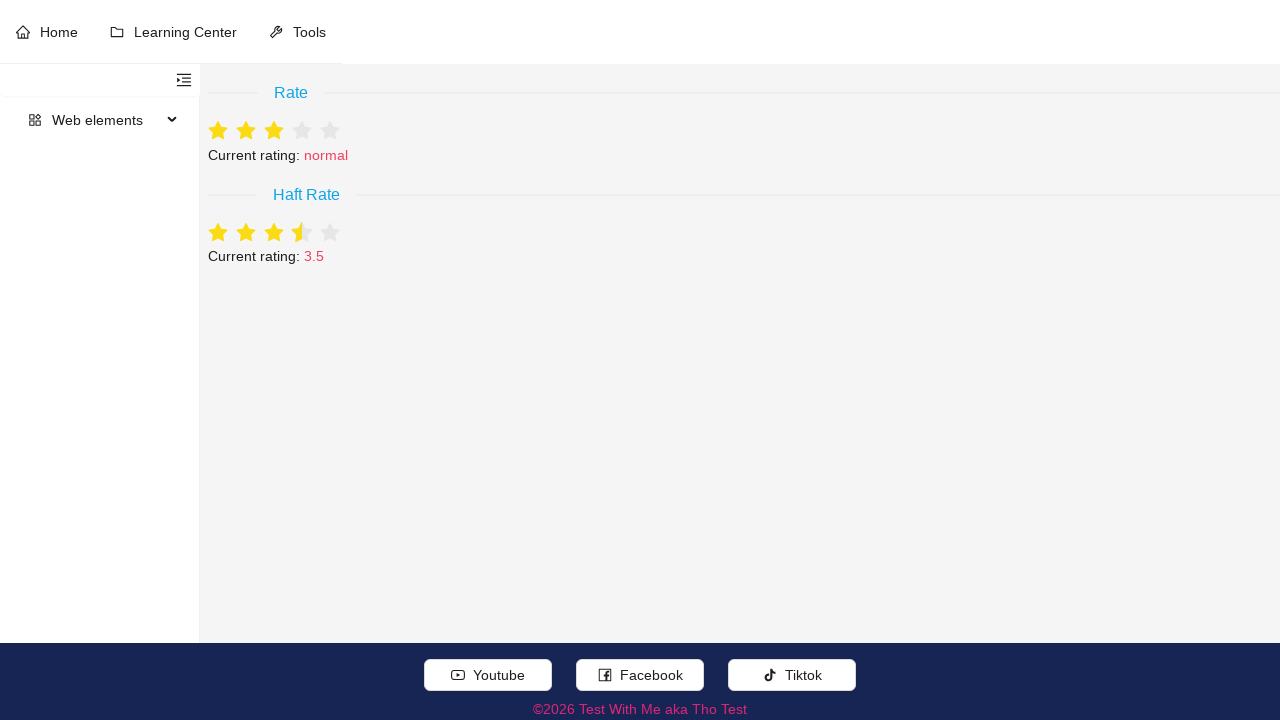